Navigates to Amman Stock Exchange company history page, clicks on the Disclosure tab, finds and opens the Annual Financial Report, then navigates through various financial report types (Statement of financial position, Income statement, Statement of cash flows, etc.).

Starting URL: https://www.ase.com.jo/en/company_historical/AALU

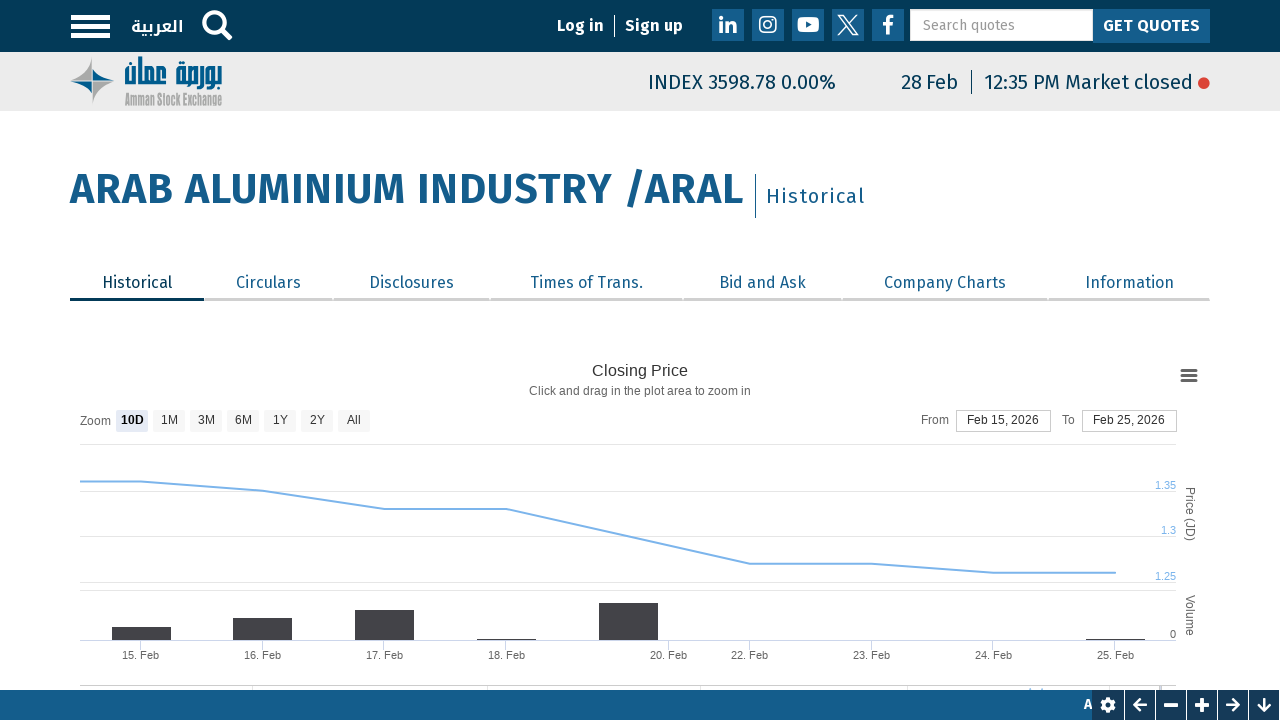

Clicked on the Disclosure tab (3rd tab in navigation) at (411, 285) on xpath=//ul[@class='tabs--primary nav nav-tabs']//a >> nth=2
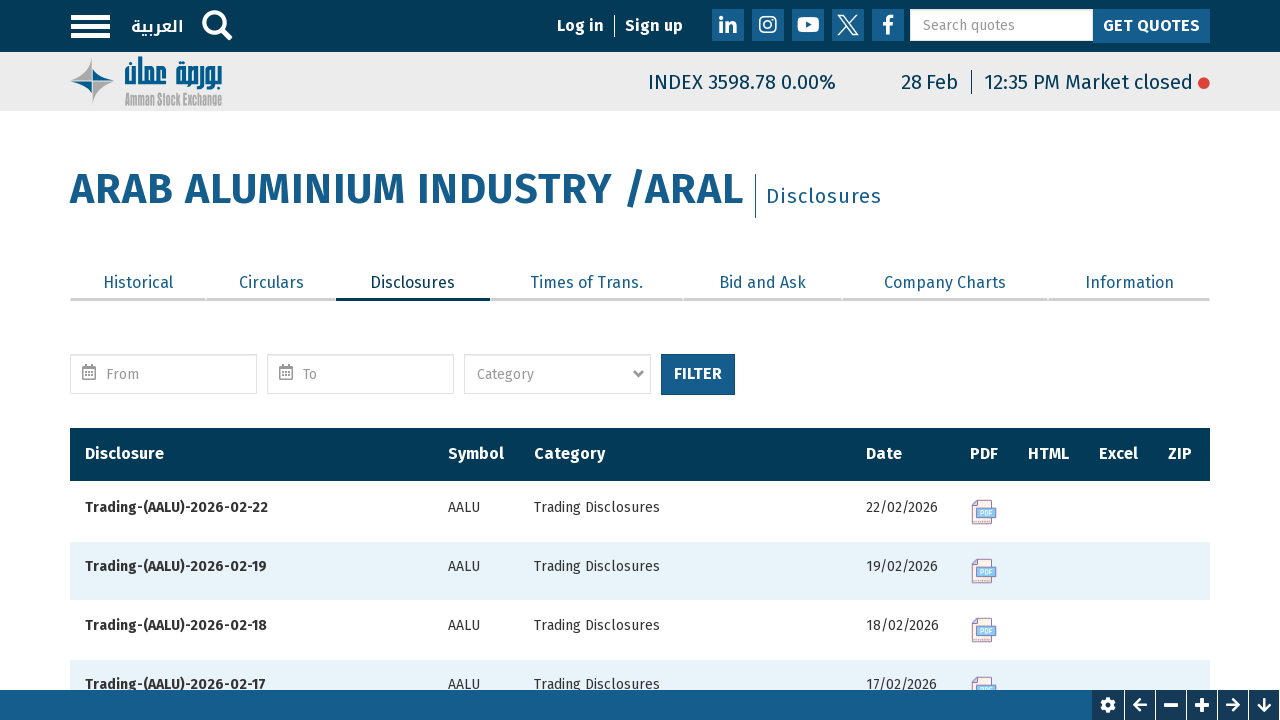

Waited for disclosure table to load
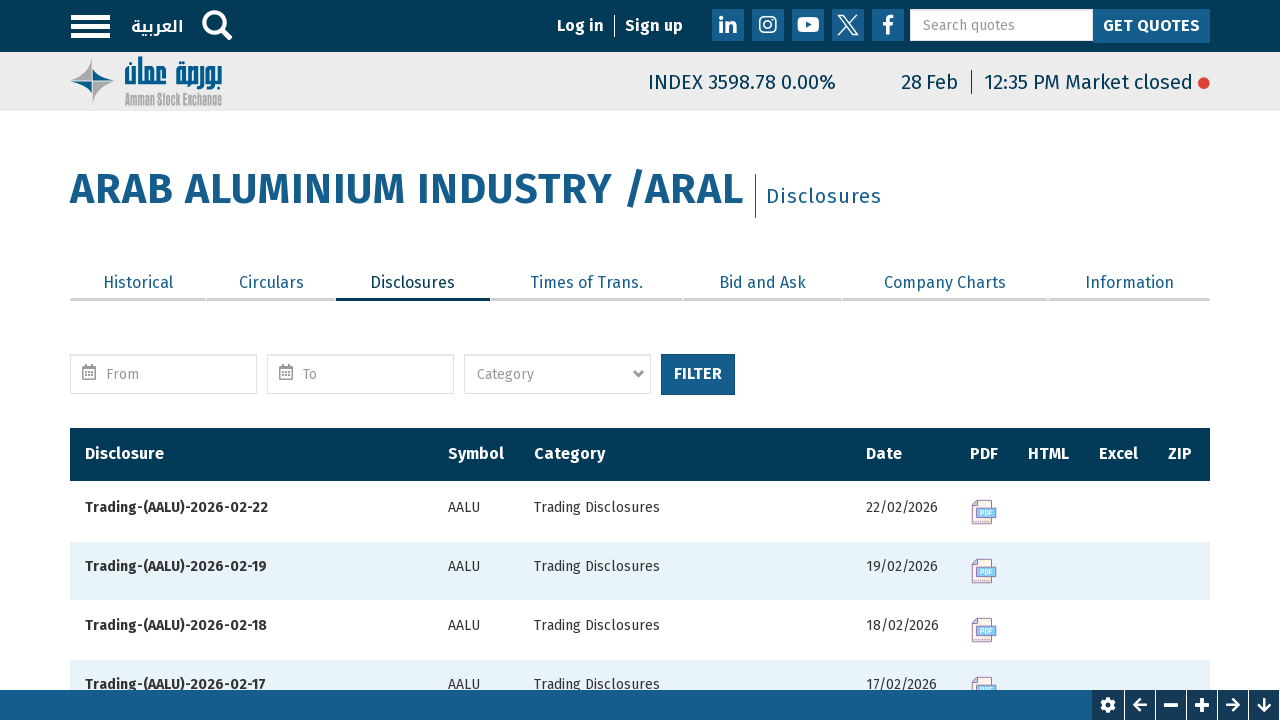

Found and clicked on Annual Financial Report row at (1048, 360) on xpath=//tr[td/@headers='view-name-table-column' and td/@headers='view-filename-h
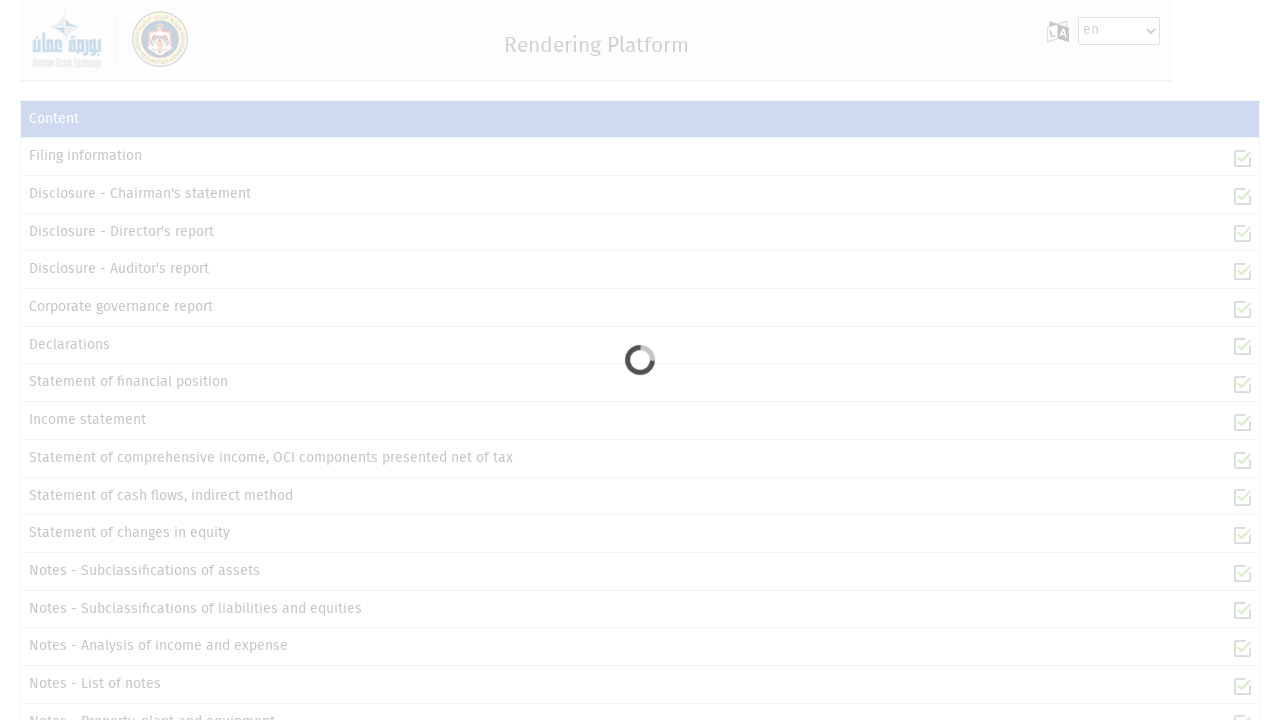

Waited for Annual Financial Report page to load
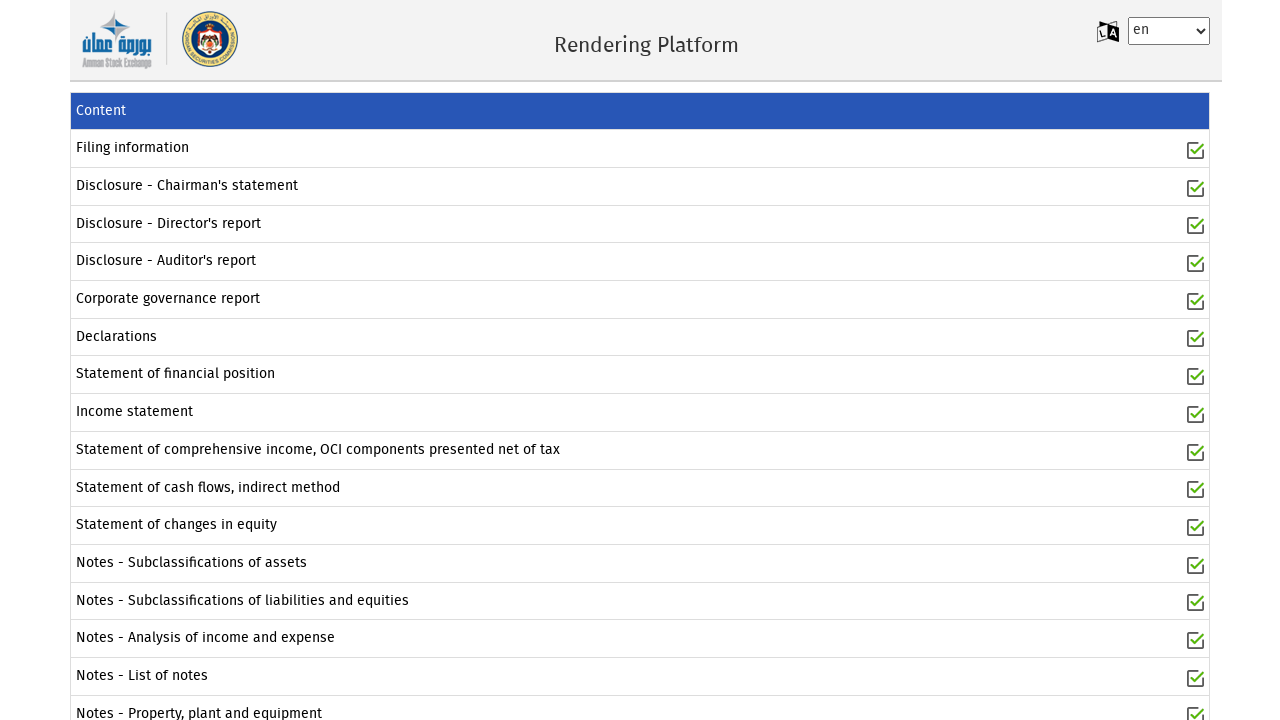

Waited for report type links to load
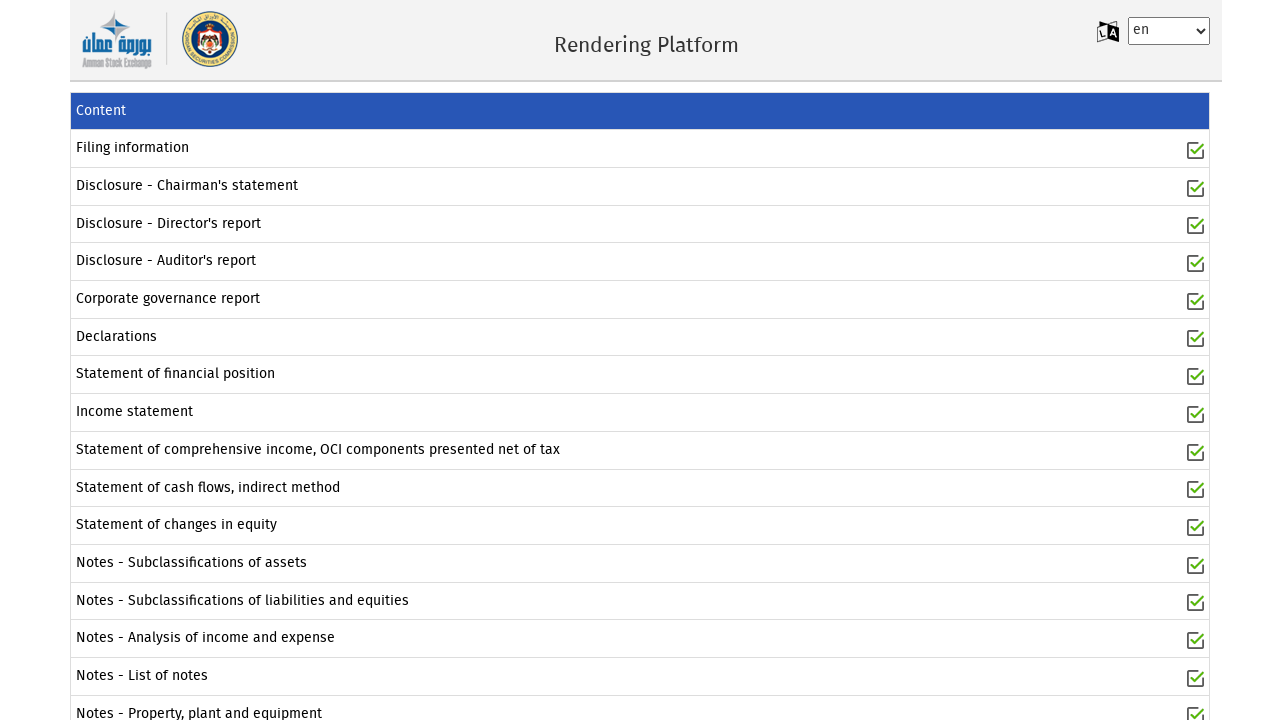

Clicked on 'Statement of financial position' report at (176, 253) on xpath=//a[@ng-click="GetTaxonomyData(row)"] >> nth=6
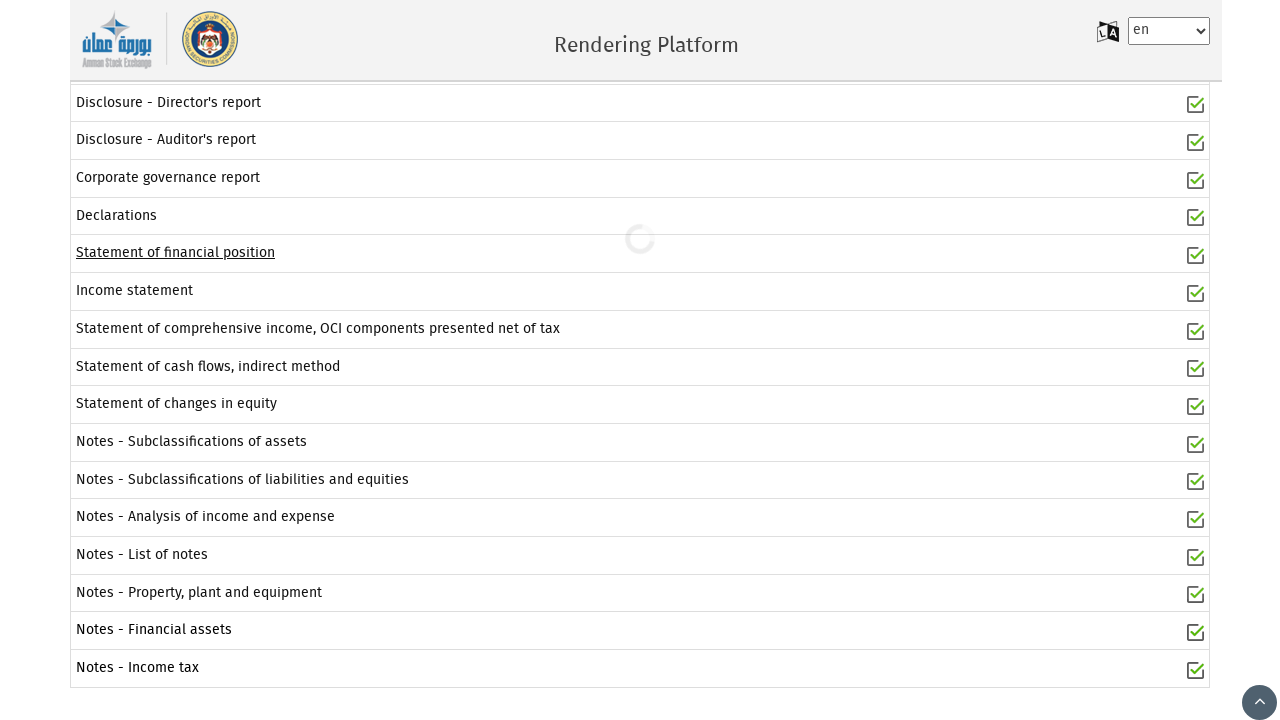

Waited 3 seconds for Statement of financial position to load
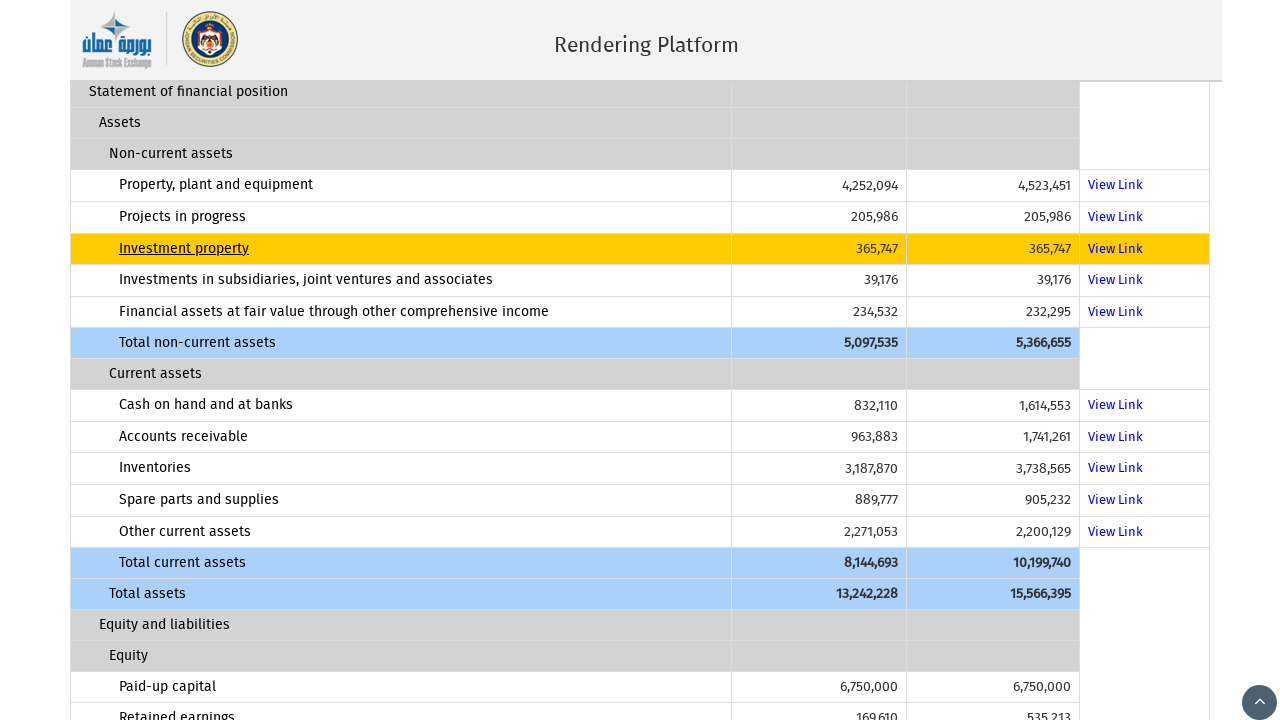

Navigated back to reports list page
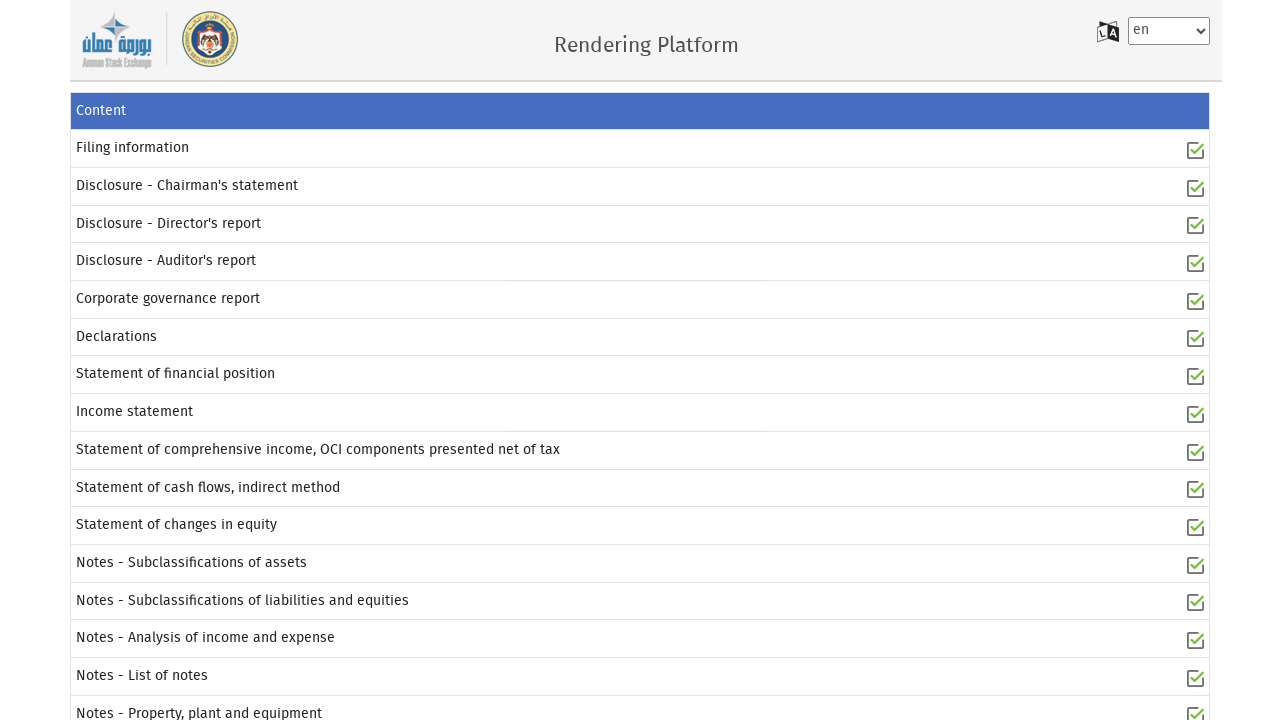

Waited for report type links to load again
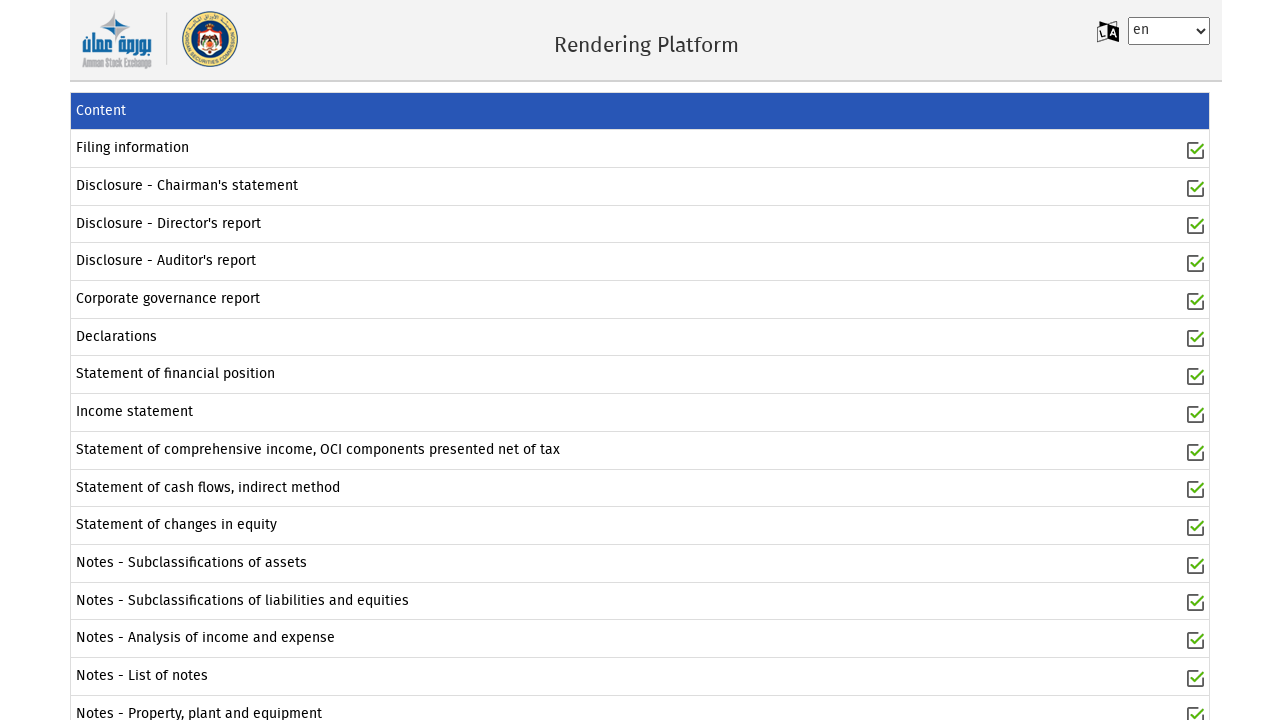

Clicked on 'Income statement' report at (134, 412) on xpath=//a[@ng-click="GetTaxonomyData(row)"] >> nth=7
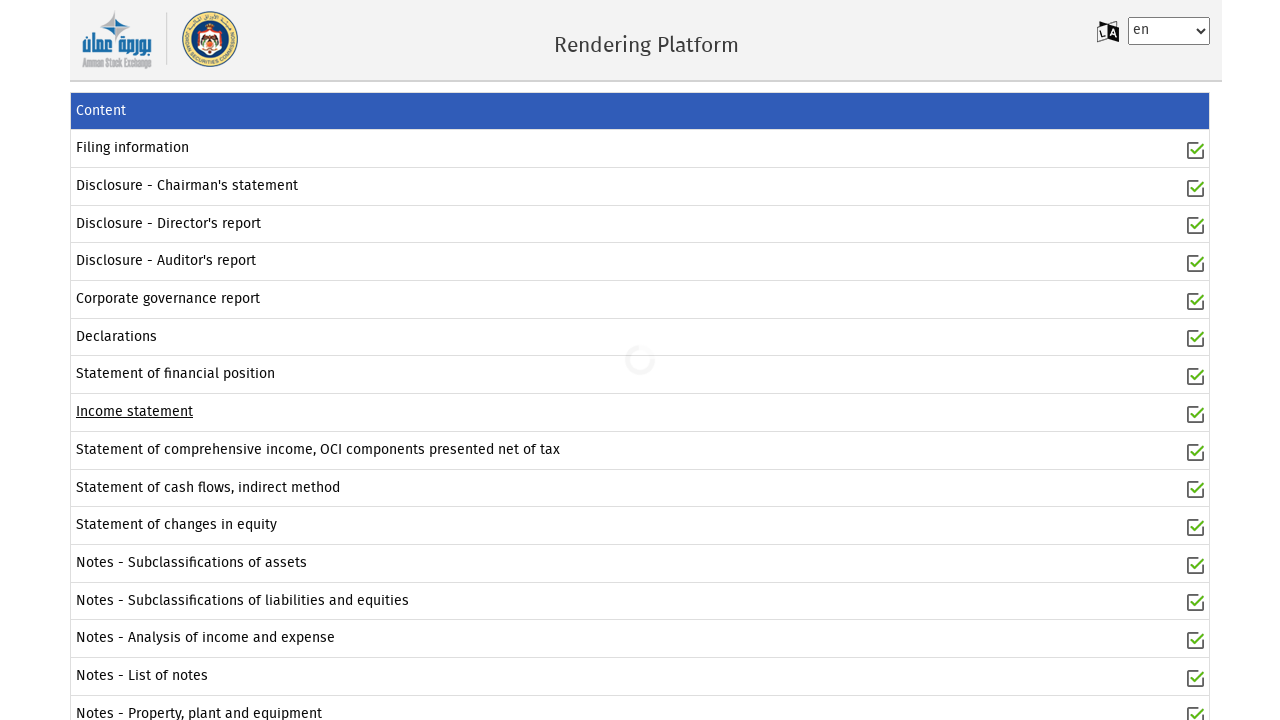

Waited 3 seconds for Income statement to load
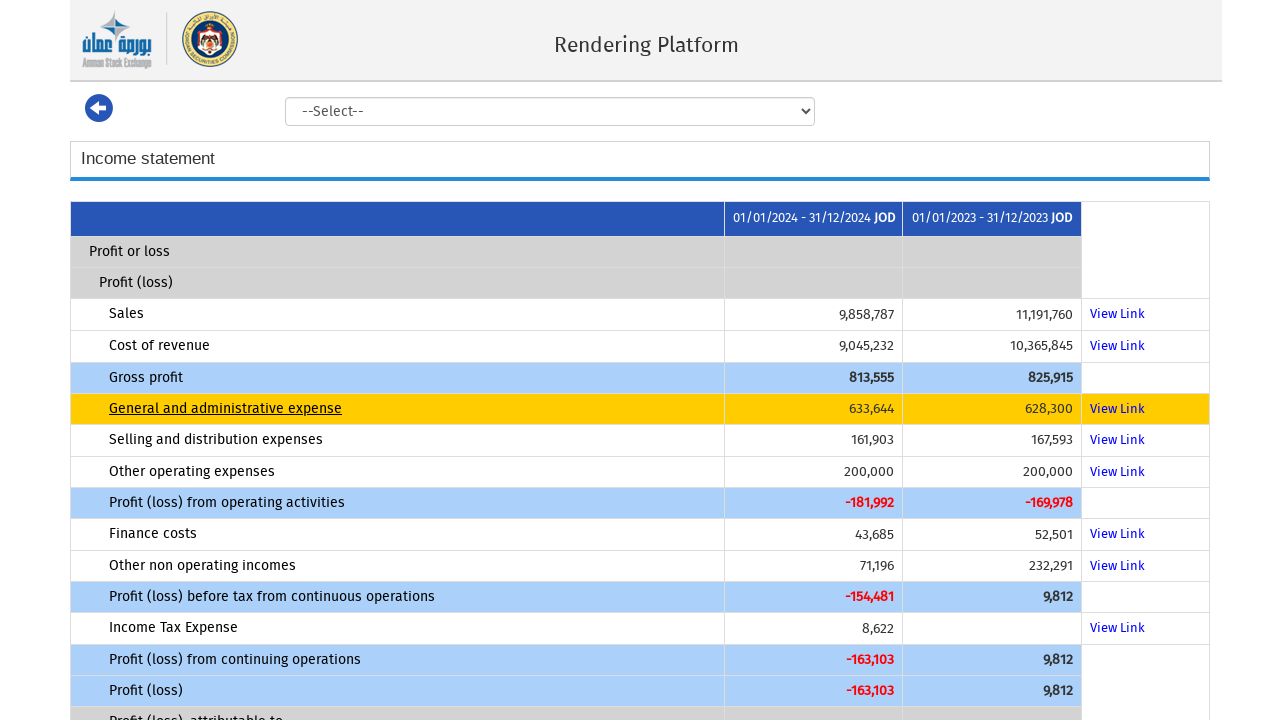

Navigated back to reports list page
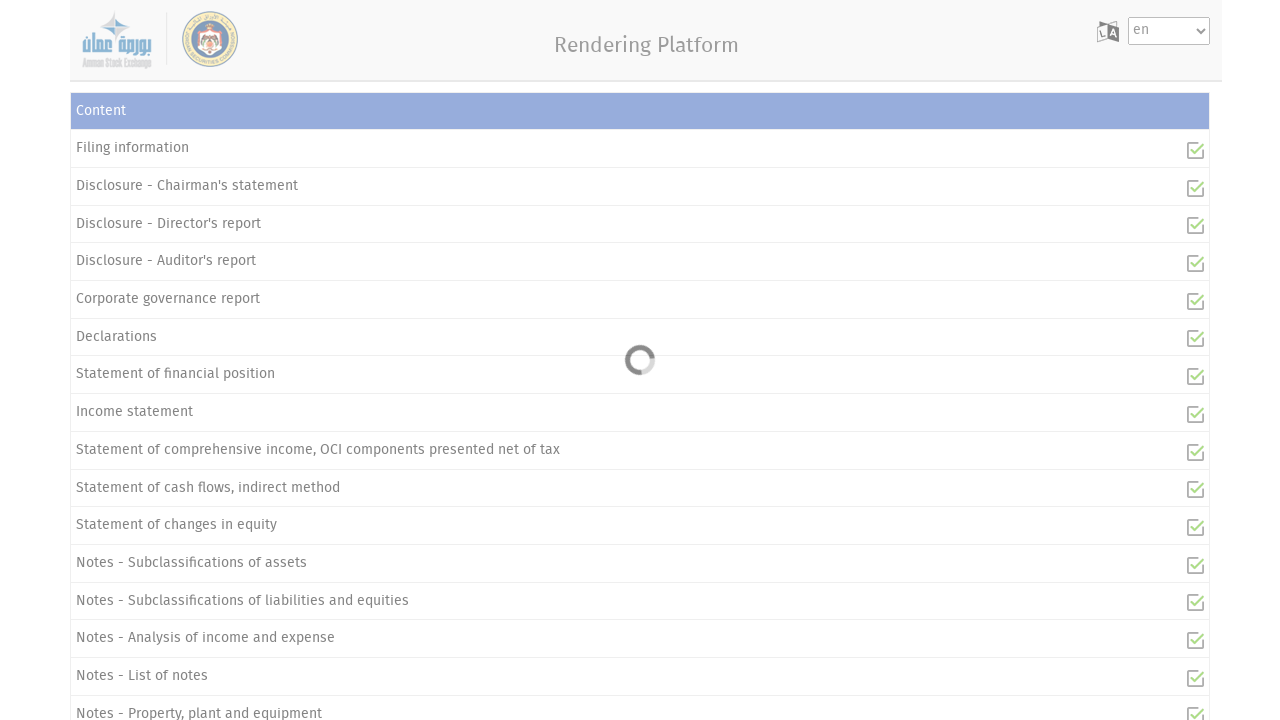

Waited for report type links to load again
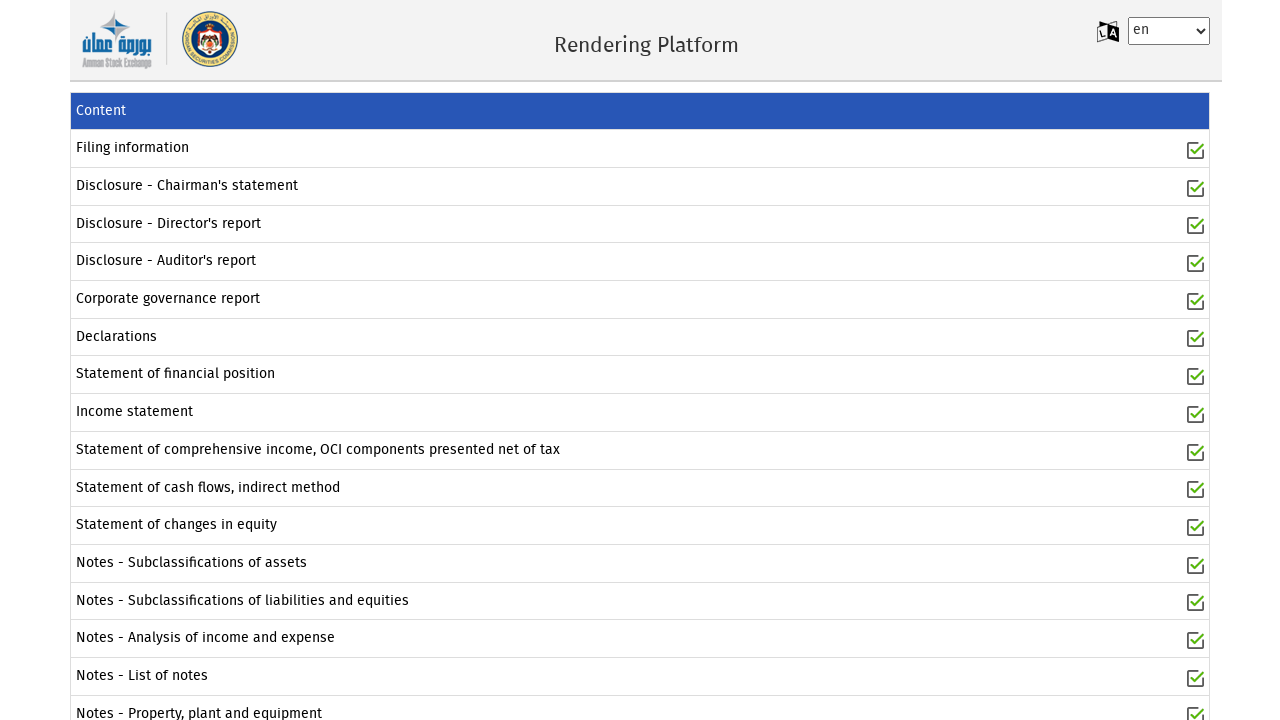

Clicked on 'Statement of cash flows, indirect method' report at (208, 488) on xpath=//a[@ng-click="GetTaxonomyData(row)"] >> nth=9
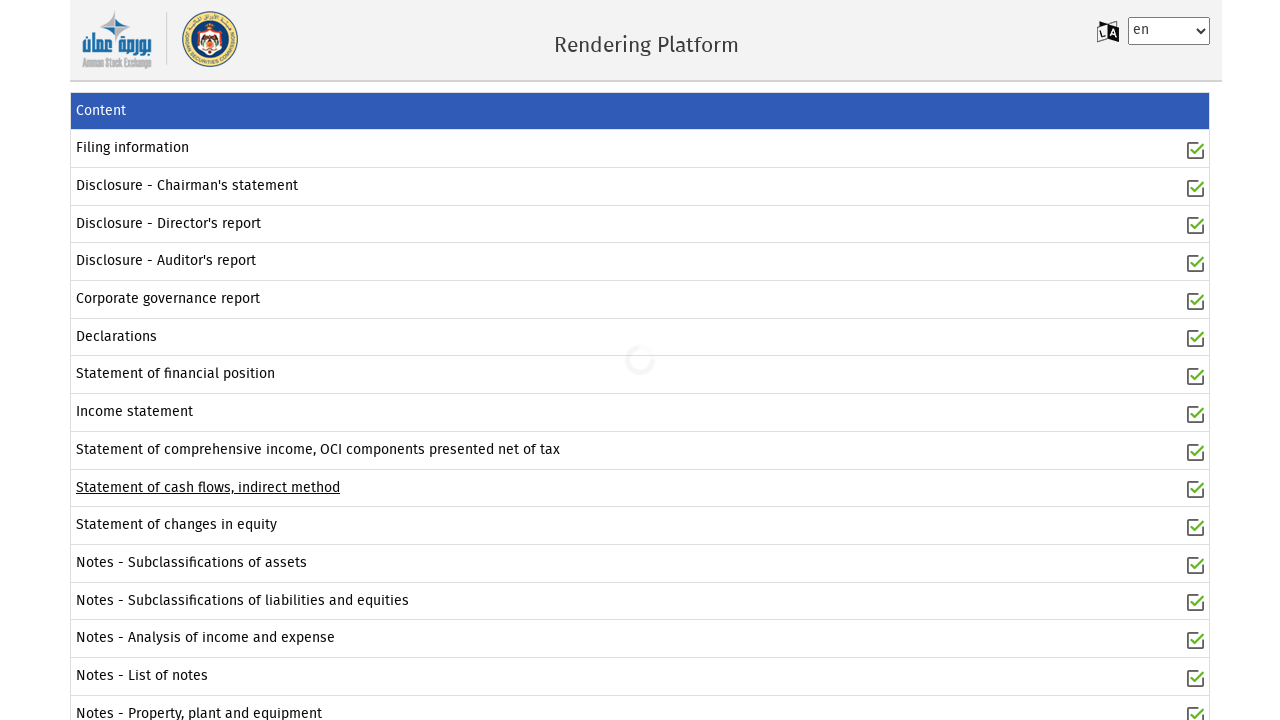

Waited 3 seconds for Statement of cash flows to load
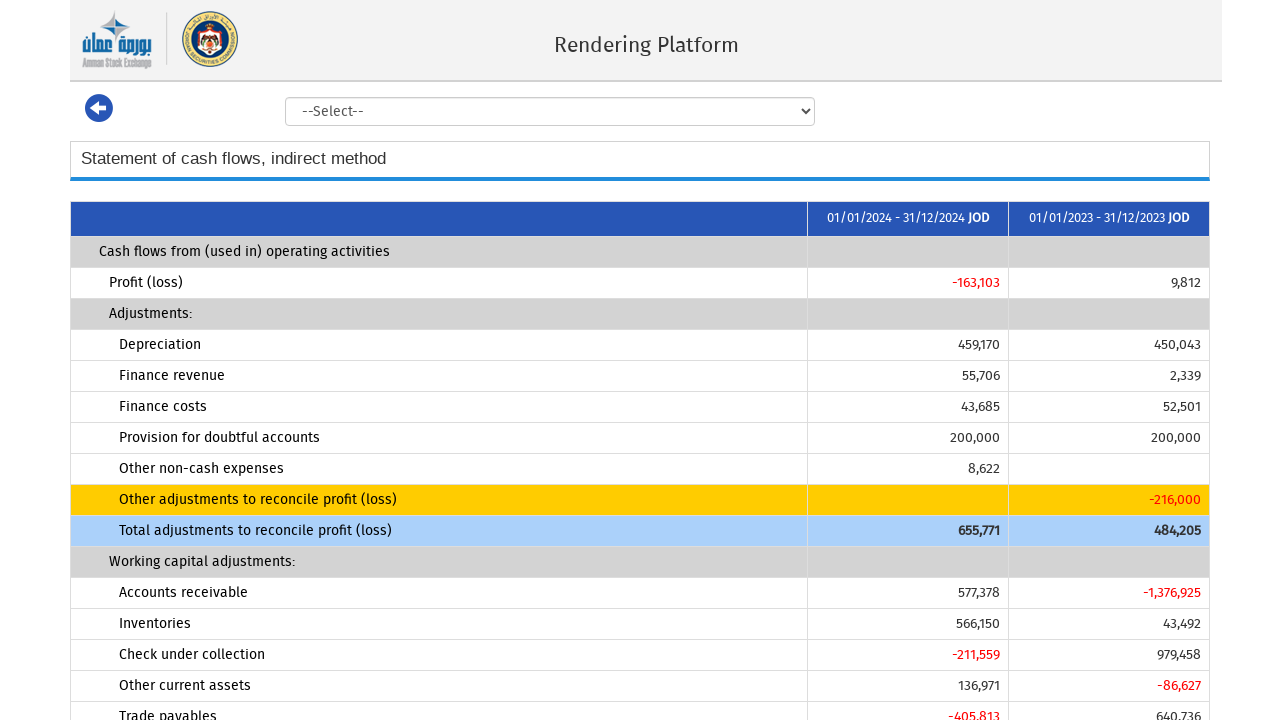

Navigated back to reports list page
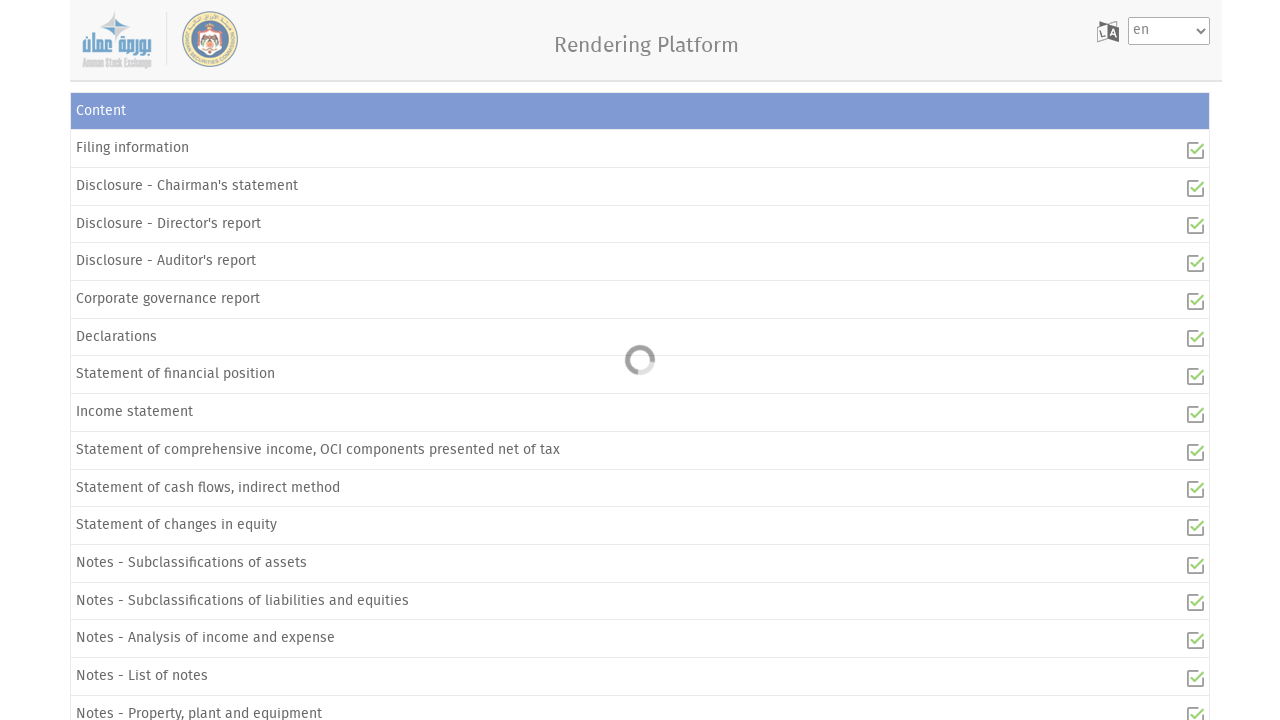

Waited for report type links to load again
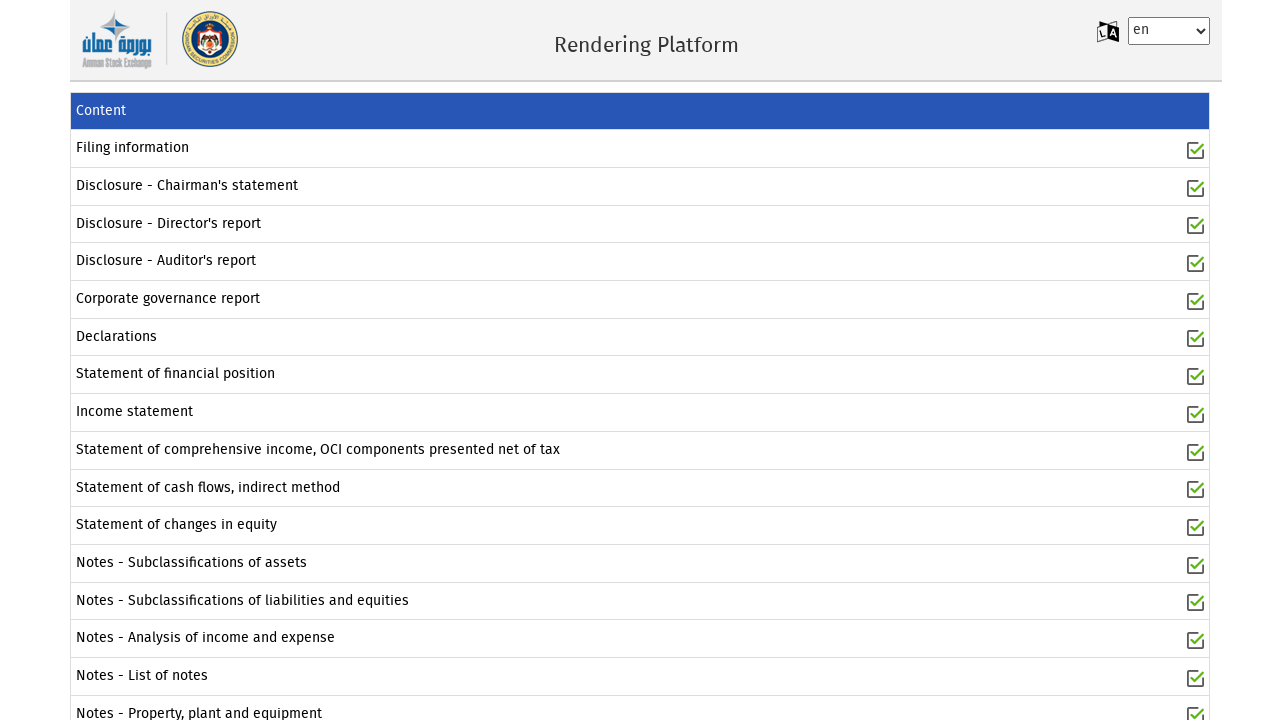

Clicked on 'Notes - Subclassifications of assets' report at (192, 563) on xpath=//a[@ng-click="GetTaxonomyData(row)"] >> nth=11
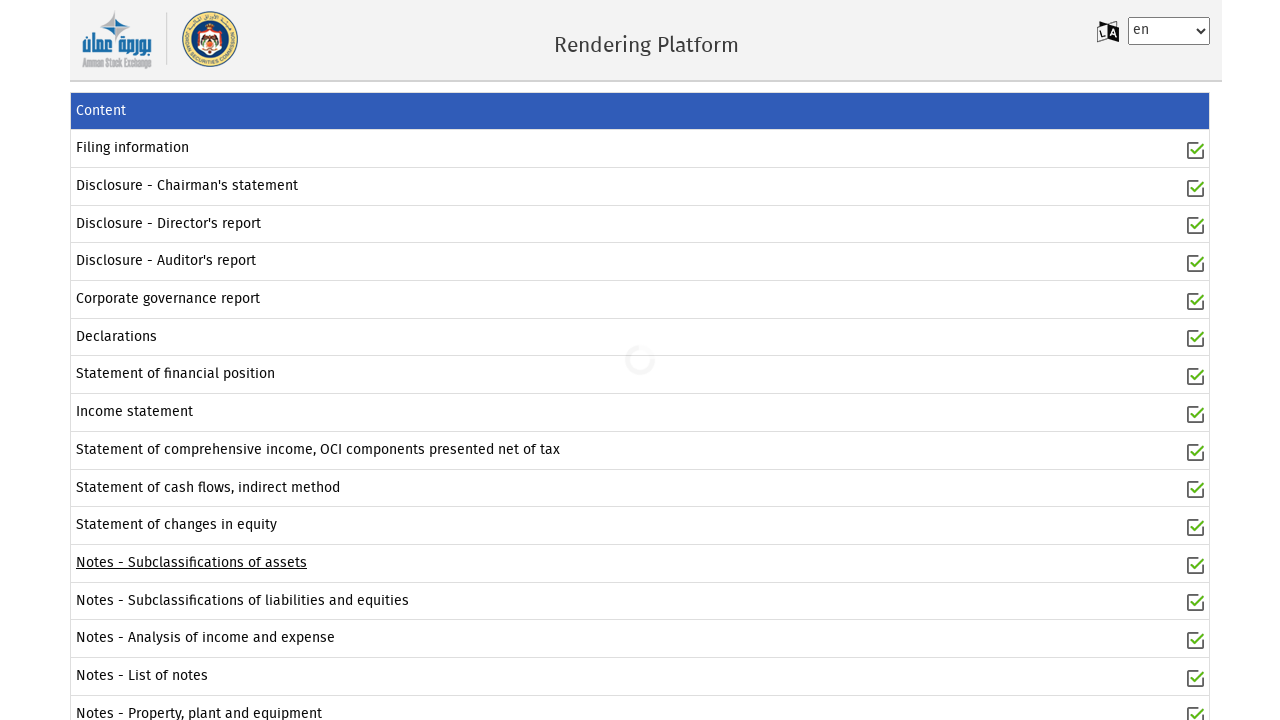

Waited 3 seconds for Notes - Subclassifications of assets to load
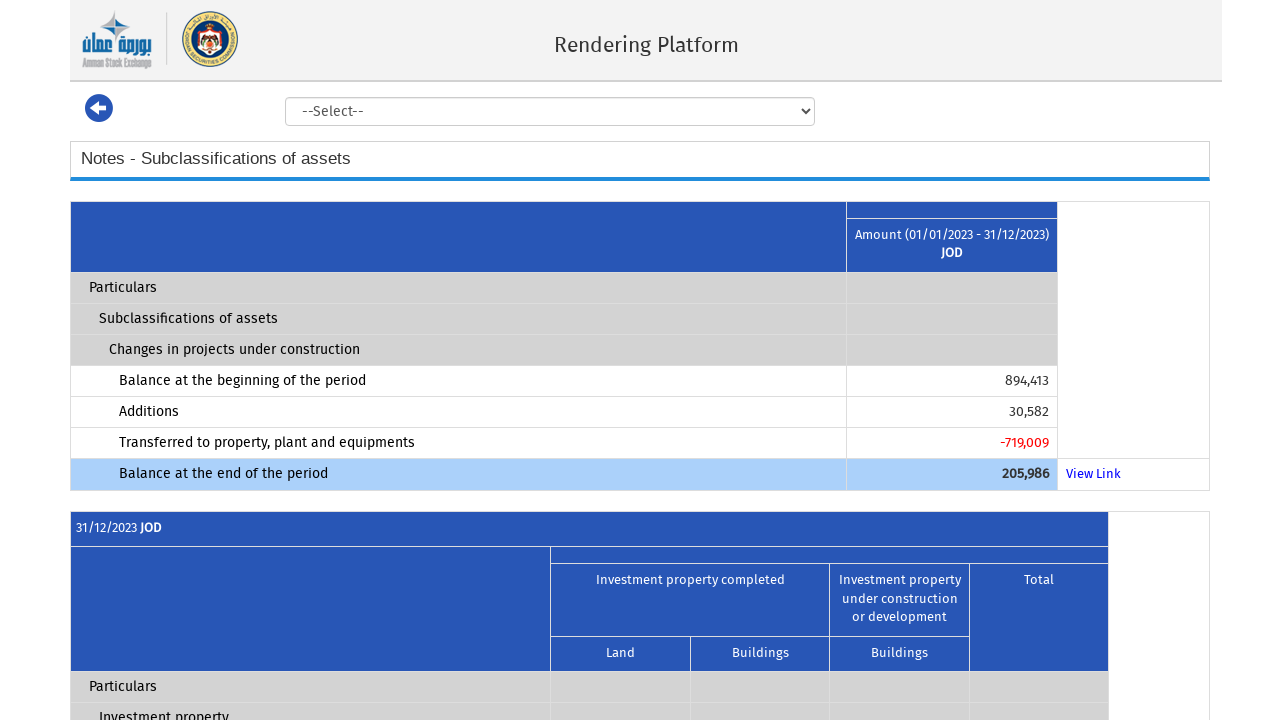

Navigated back to reports list page
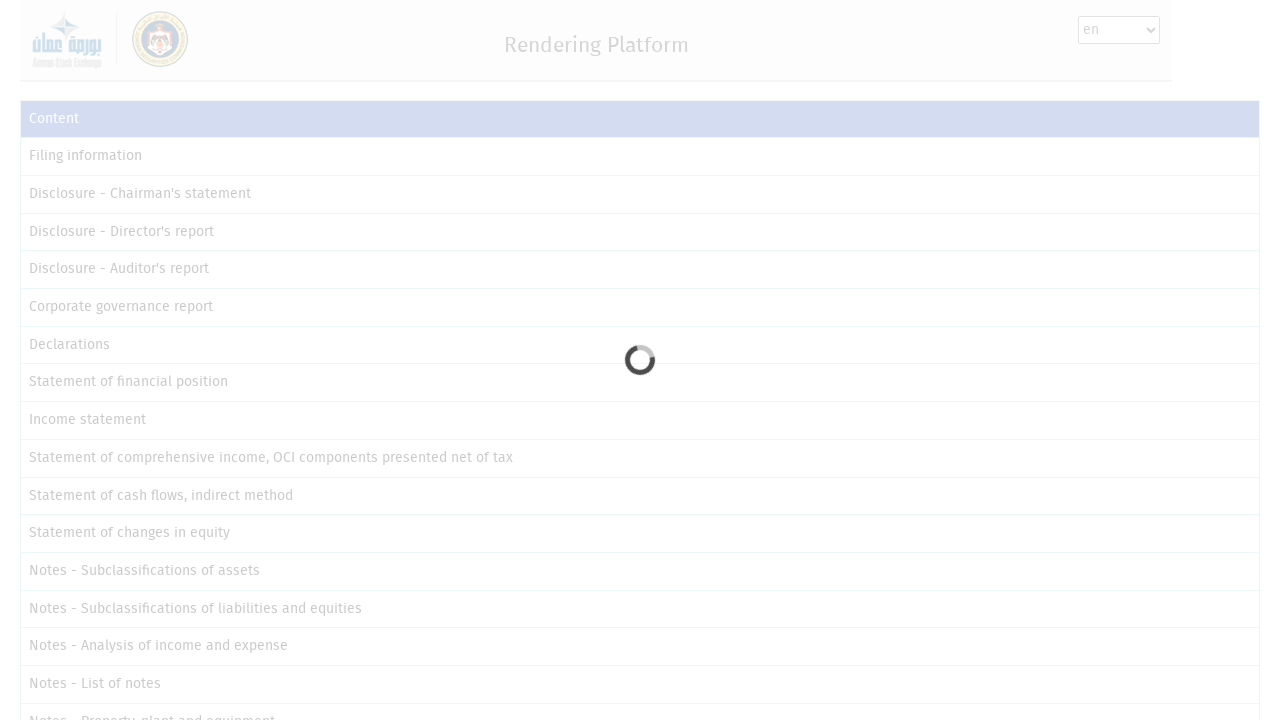

Waited for report type links to load again
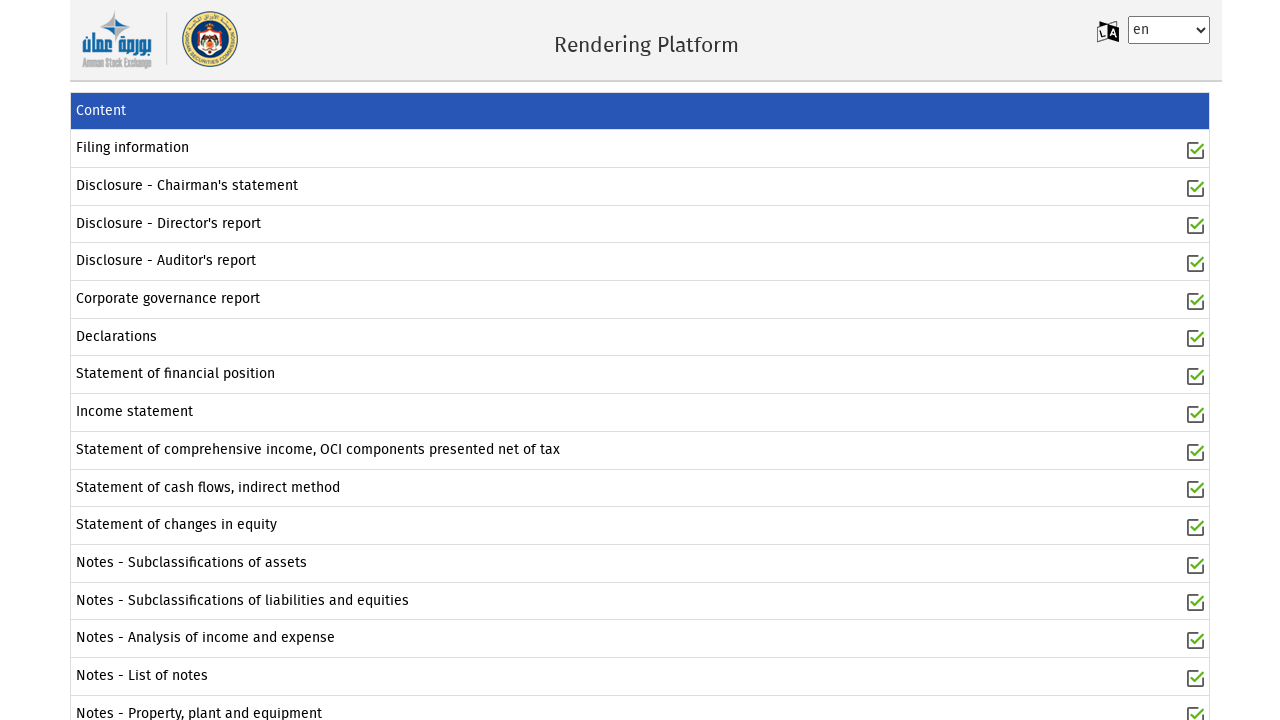

Clicked on 'Notes - Subclassifications of liabilities and equities' report at (242, 601) on xpath=//a[@ng-click="GetTaxonomyData(row)"] >> nth=12
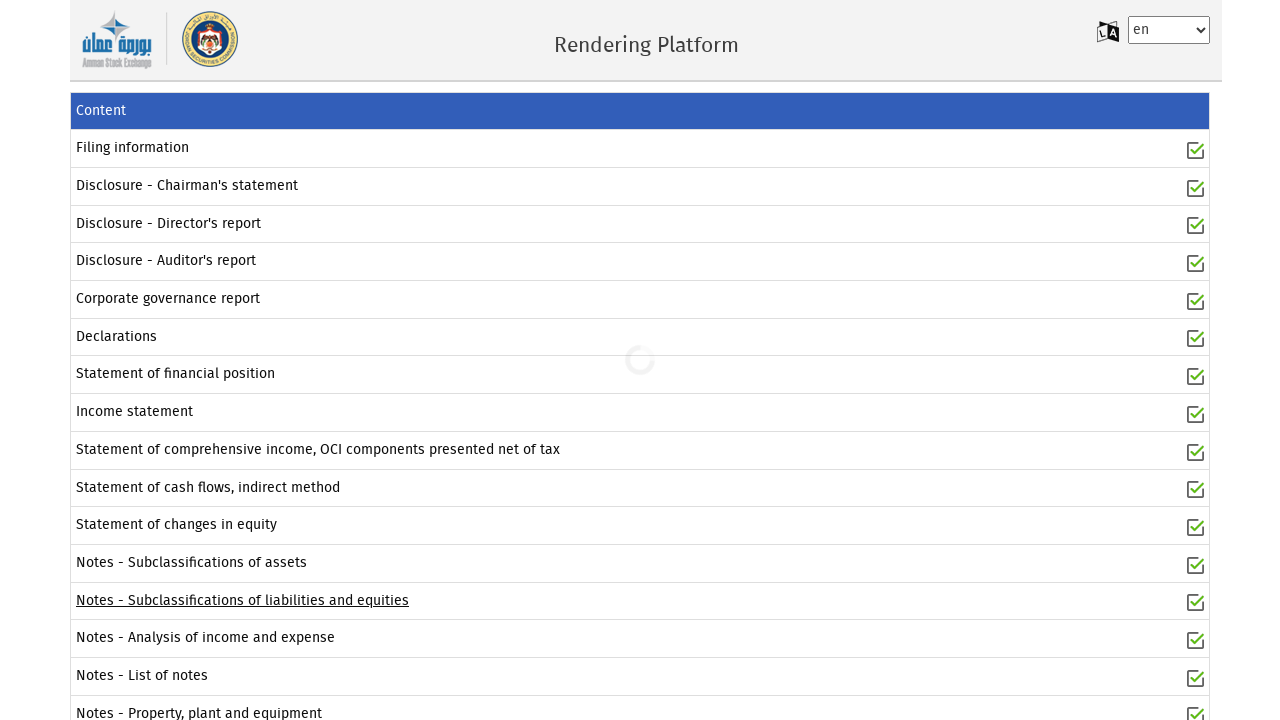

Waited 3 seconds for Notes - Subclassifications of liabilities and equities to load
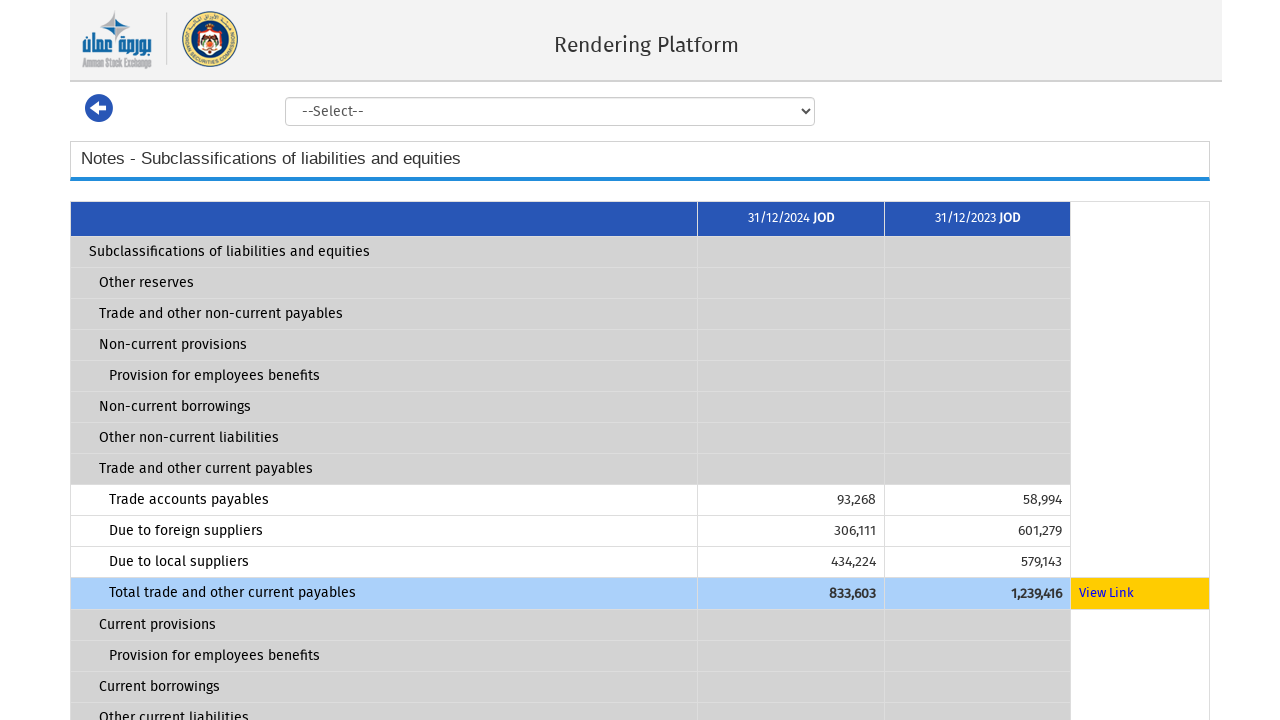

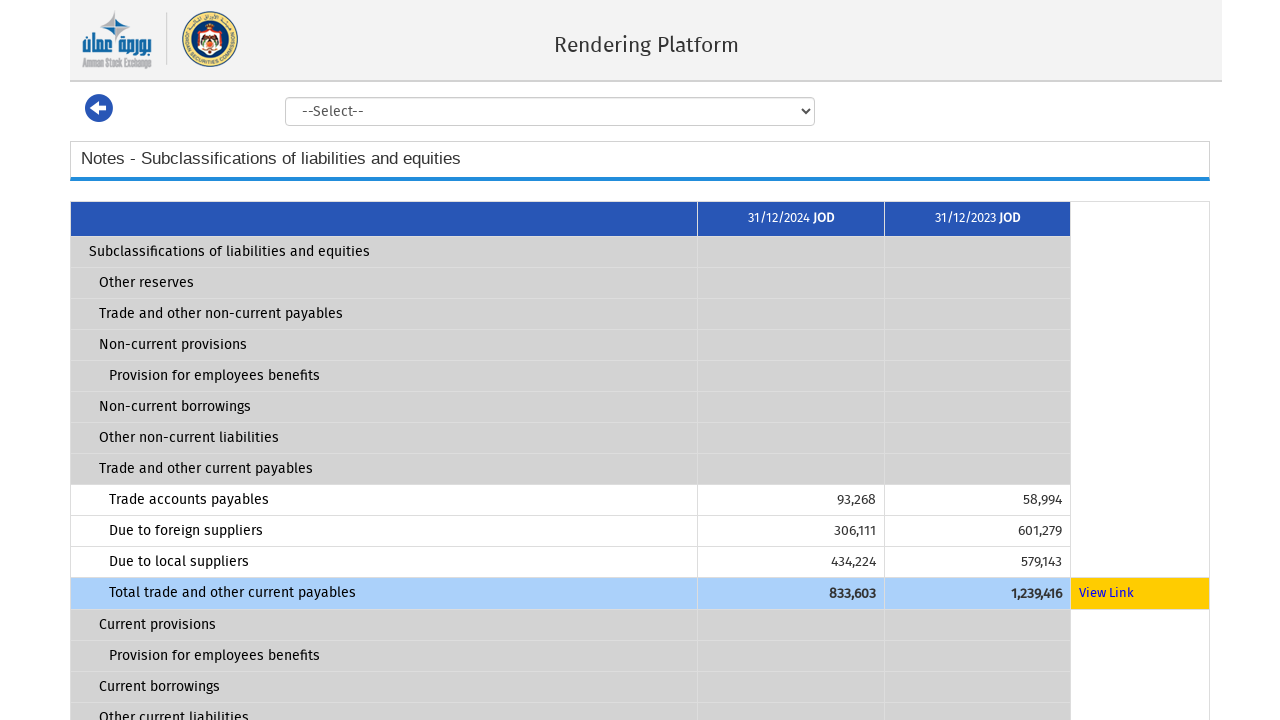